Tests table sorting functionality by clicking the Due column header and verifying the values are sorted in ascending order

Starting URL: http://the-internet.herokuapp.com/tables

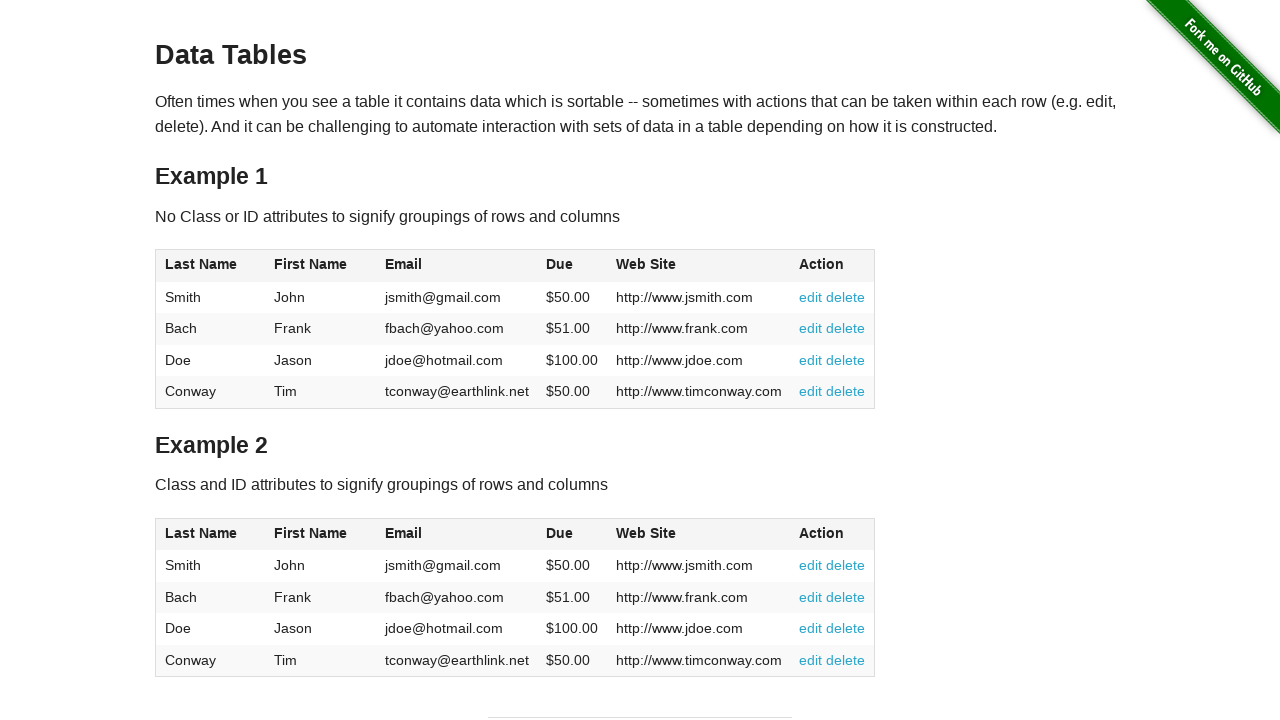

Clicked Due column header to sort table in ascending order at (572, 266) on #table1 thead tr th:nth-of-type(4)
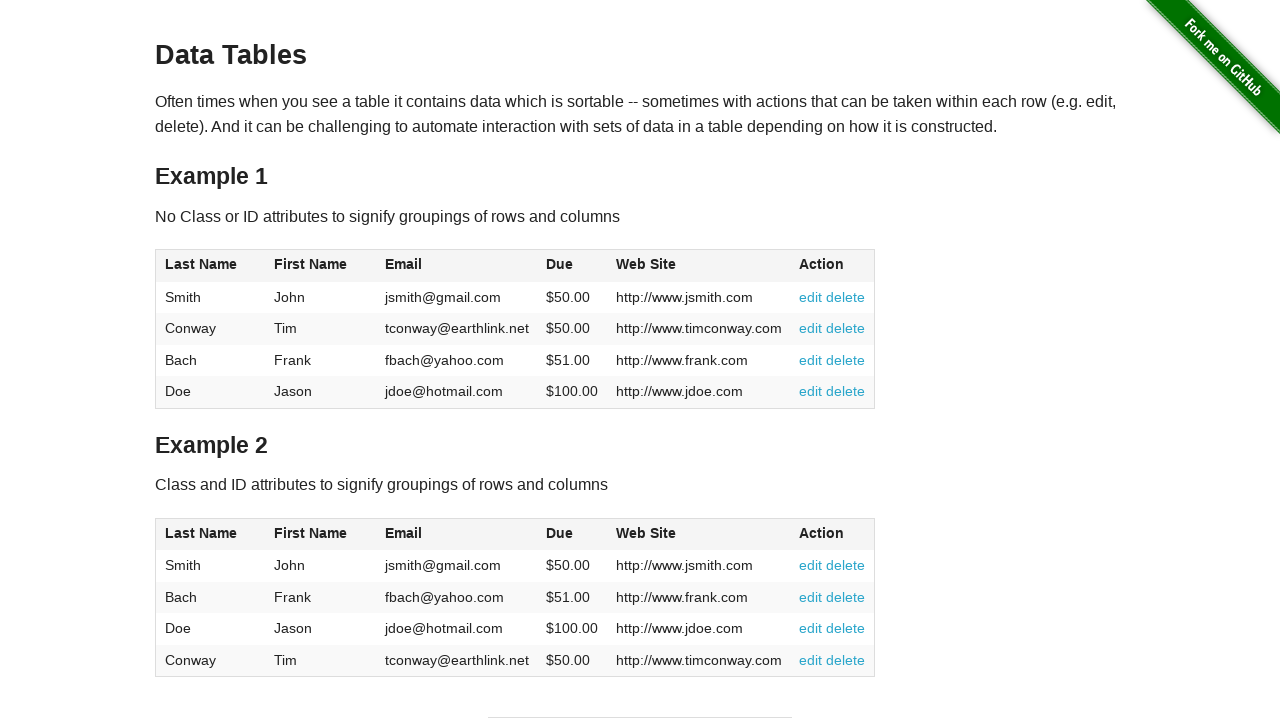

Verified table loaded with Due column values present
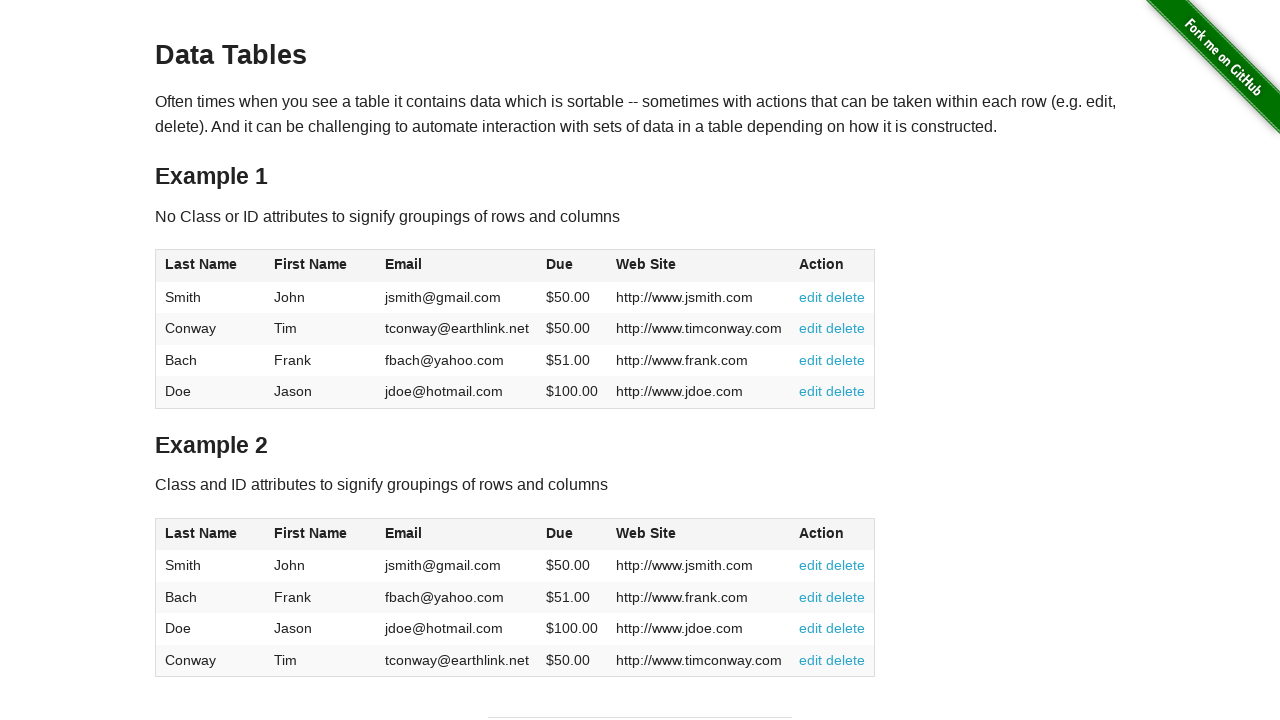

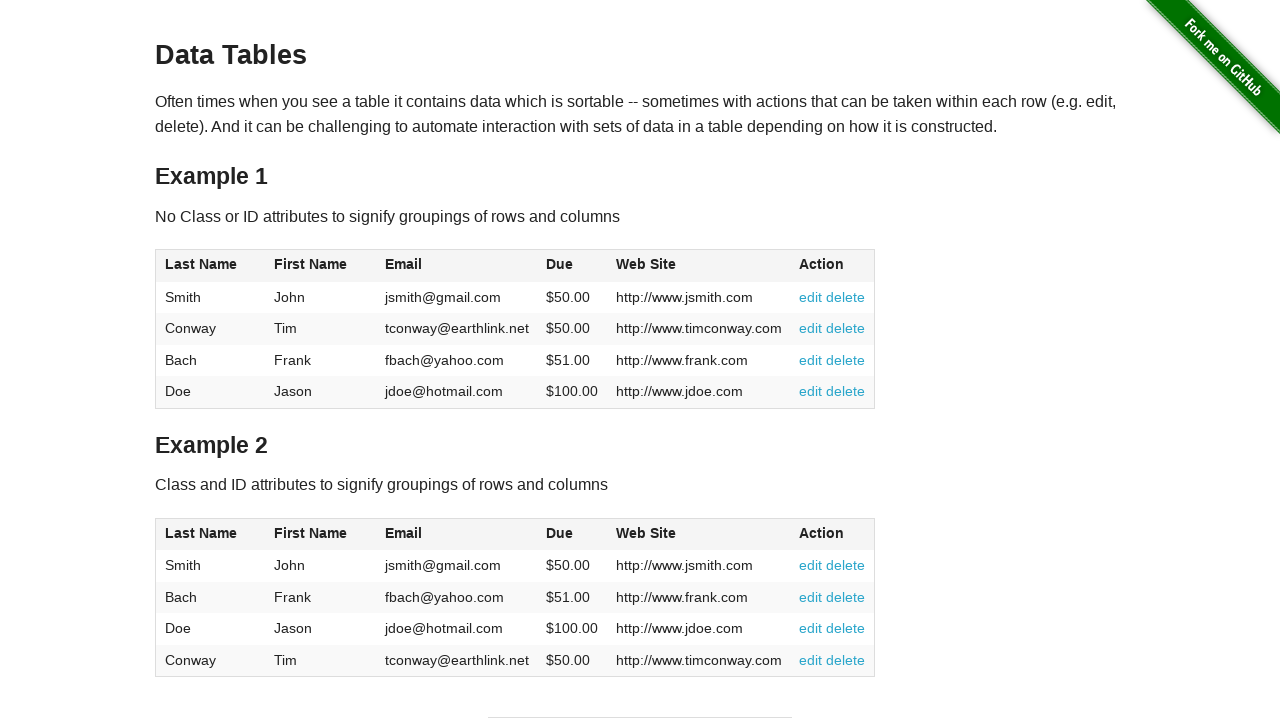